Navigates to Sauce Demo test site homepage

Starting URL: https://www.saucedemo.com

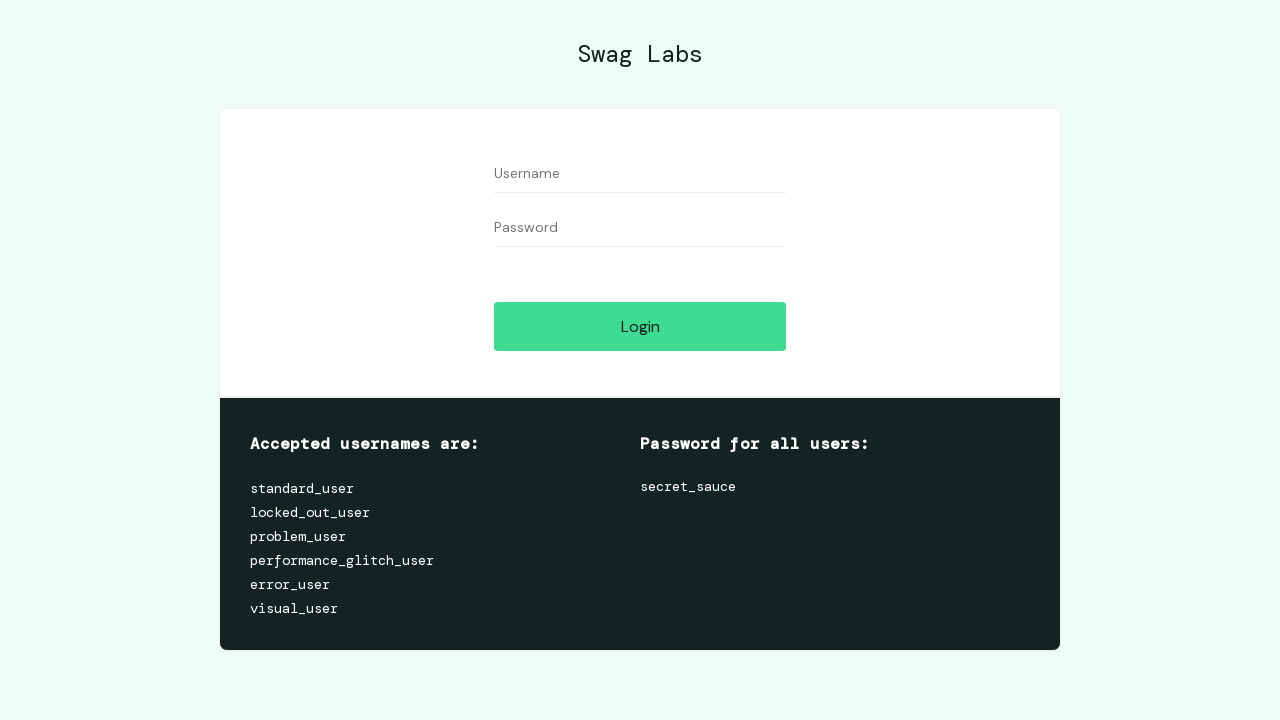

Navigated to Sauce Demo homepage at https://www.saucedemo.com
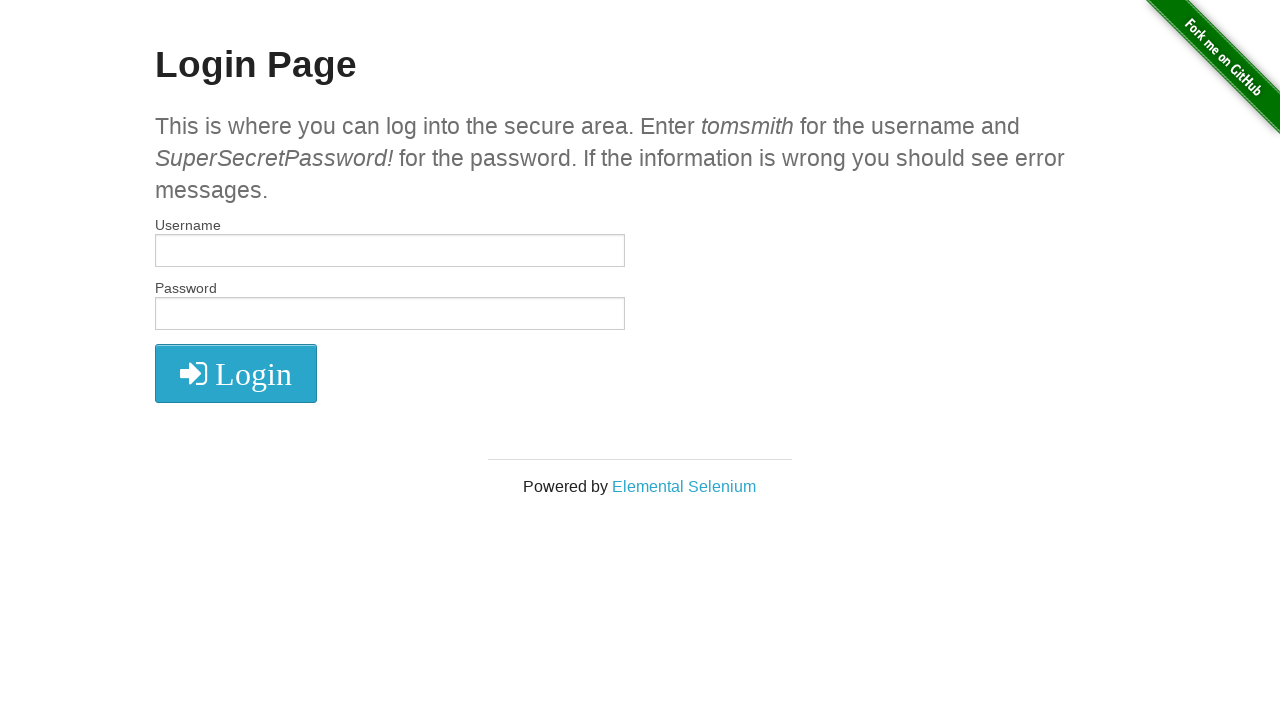

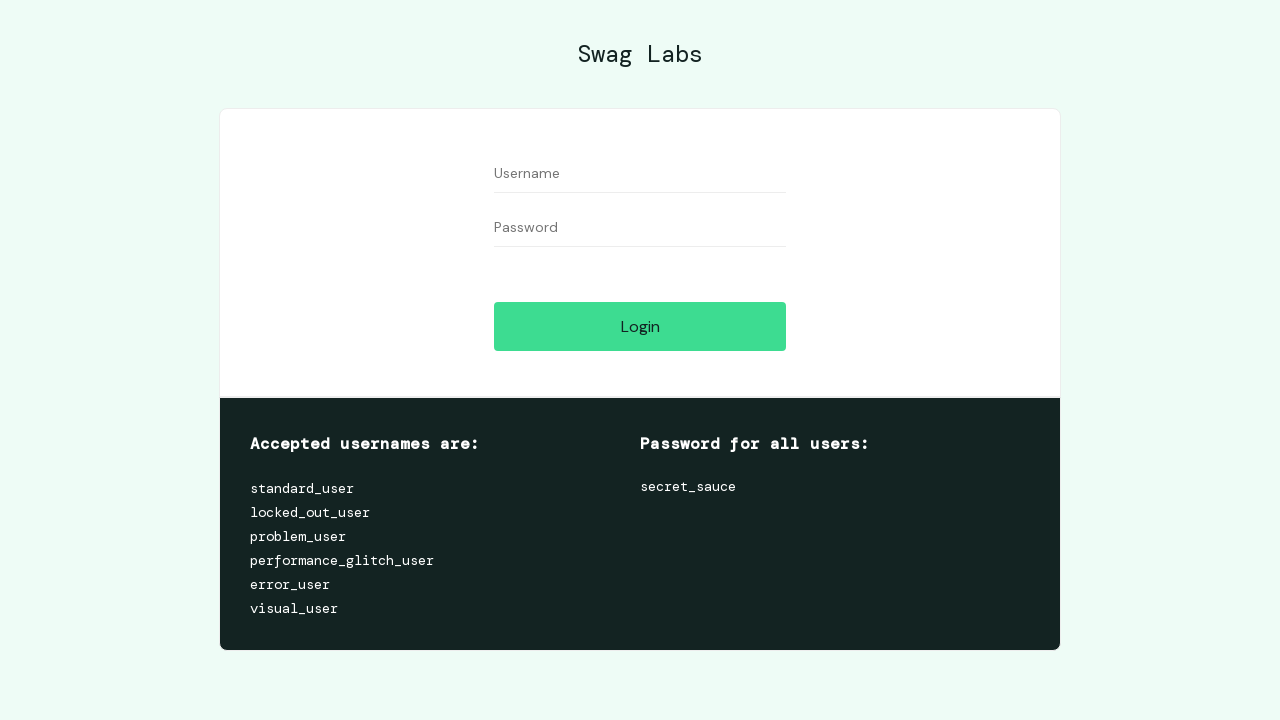